Tests navigation to the Frames page by hovering over the SwitchTo menu and clicking Frames link.

Starting URL: https://demo.automationtesting.in/Register.html

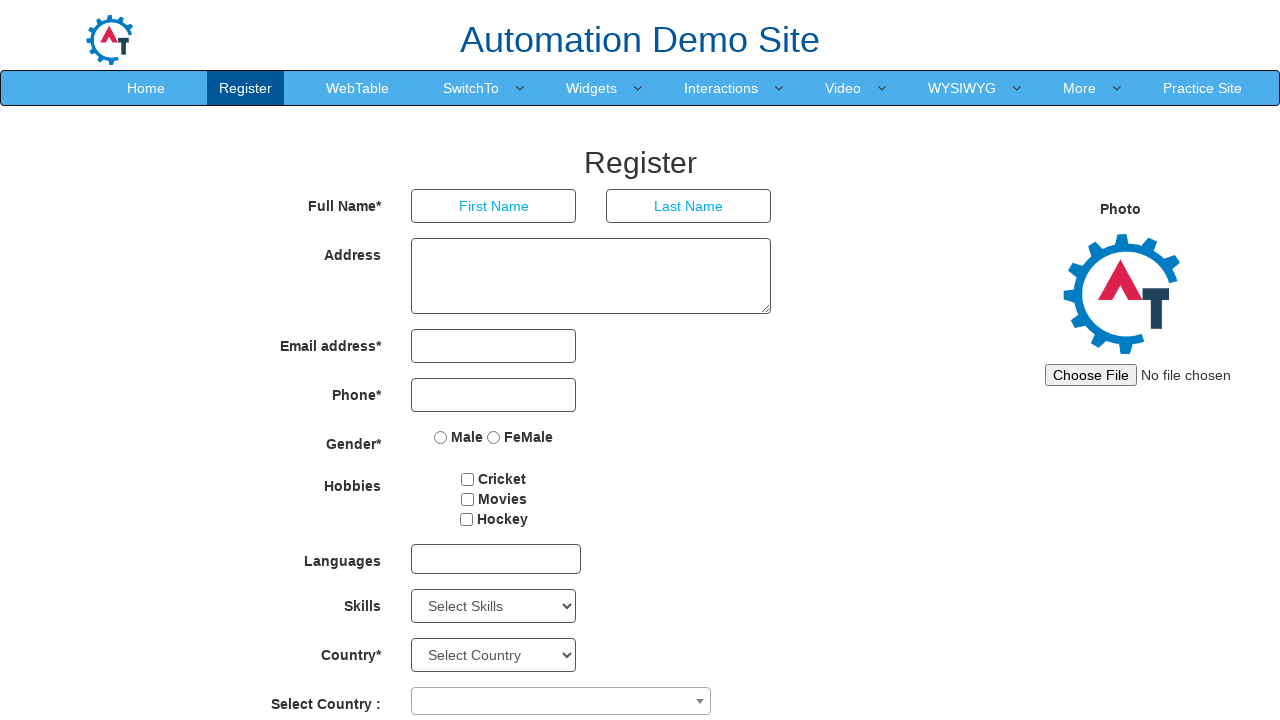

Hovered over SwitchTo menu element at (471, 88) on xpath=//a[text()='SwitchTo']
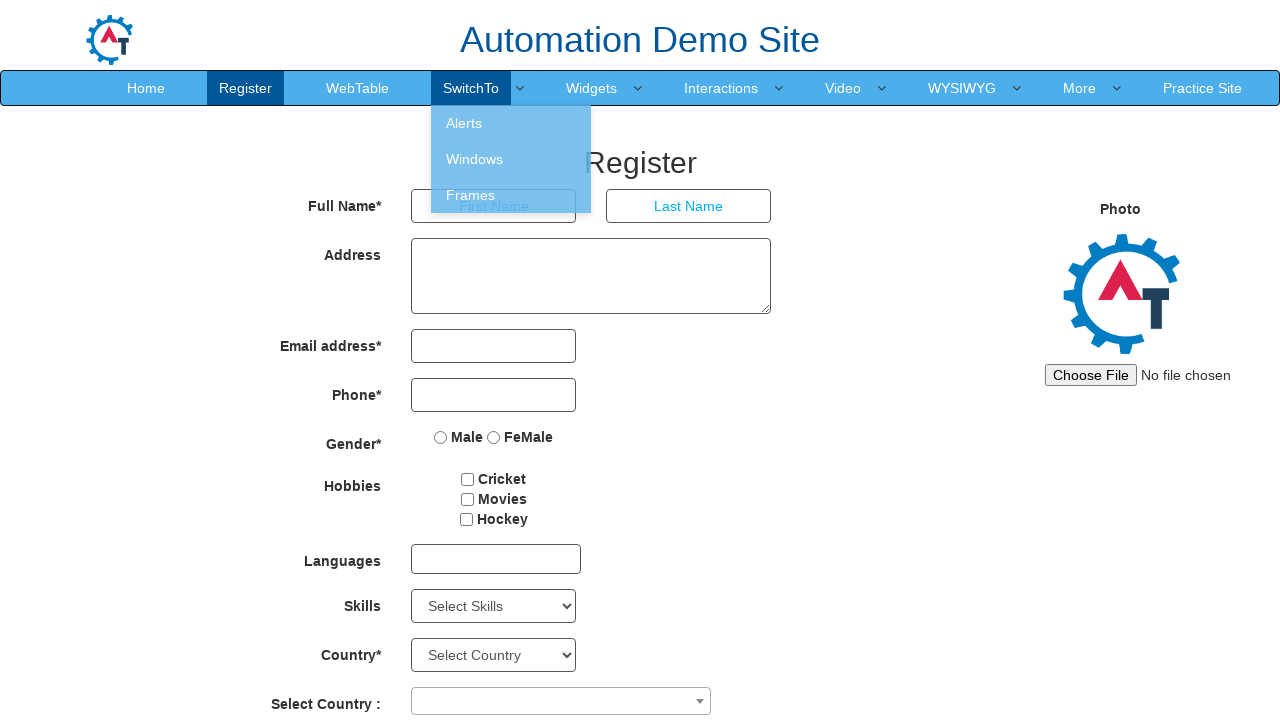

Clicked on Frames link at (511, 195) on xpath=//a[text()='Frames']
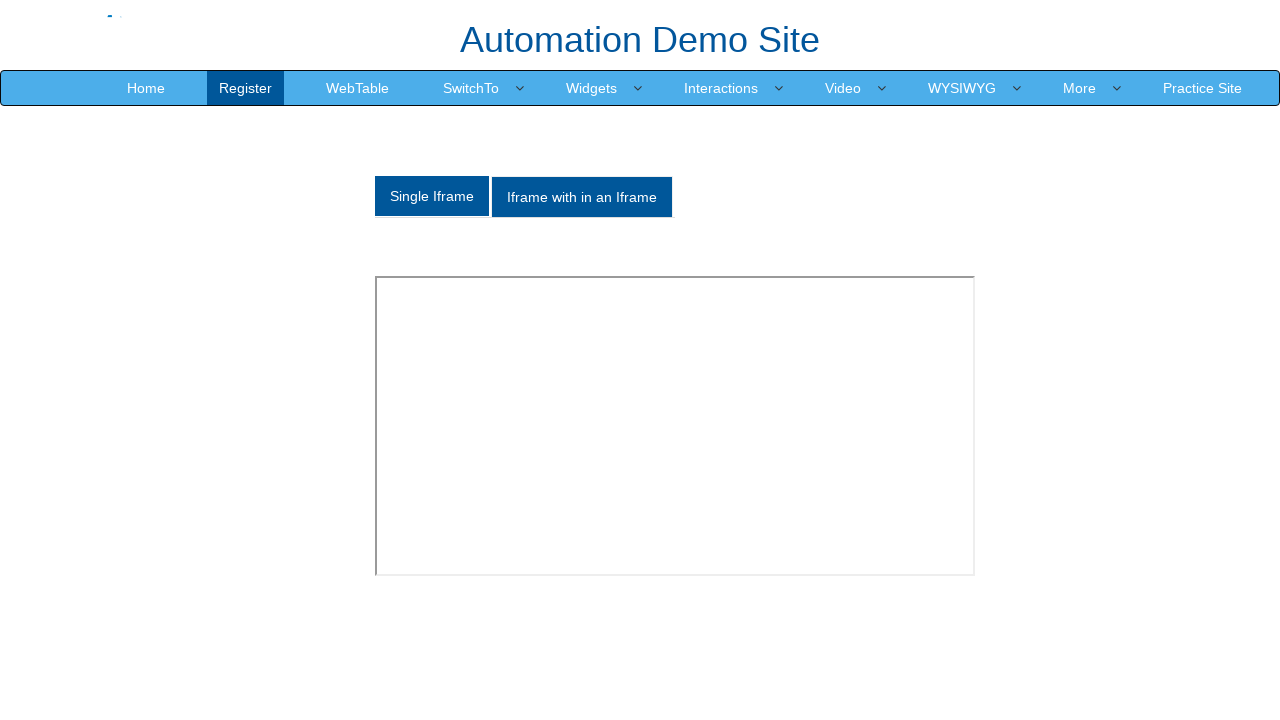

Navigation to Frames page completed
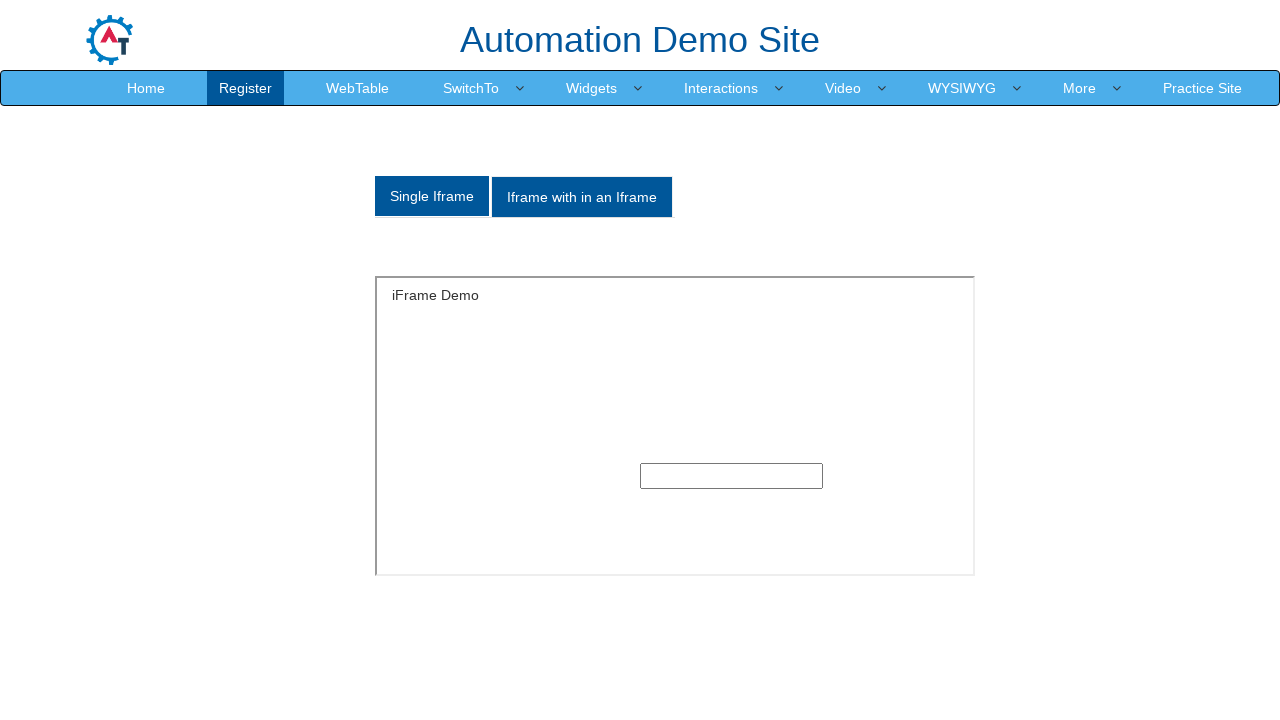

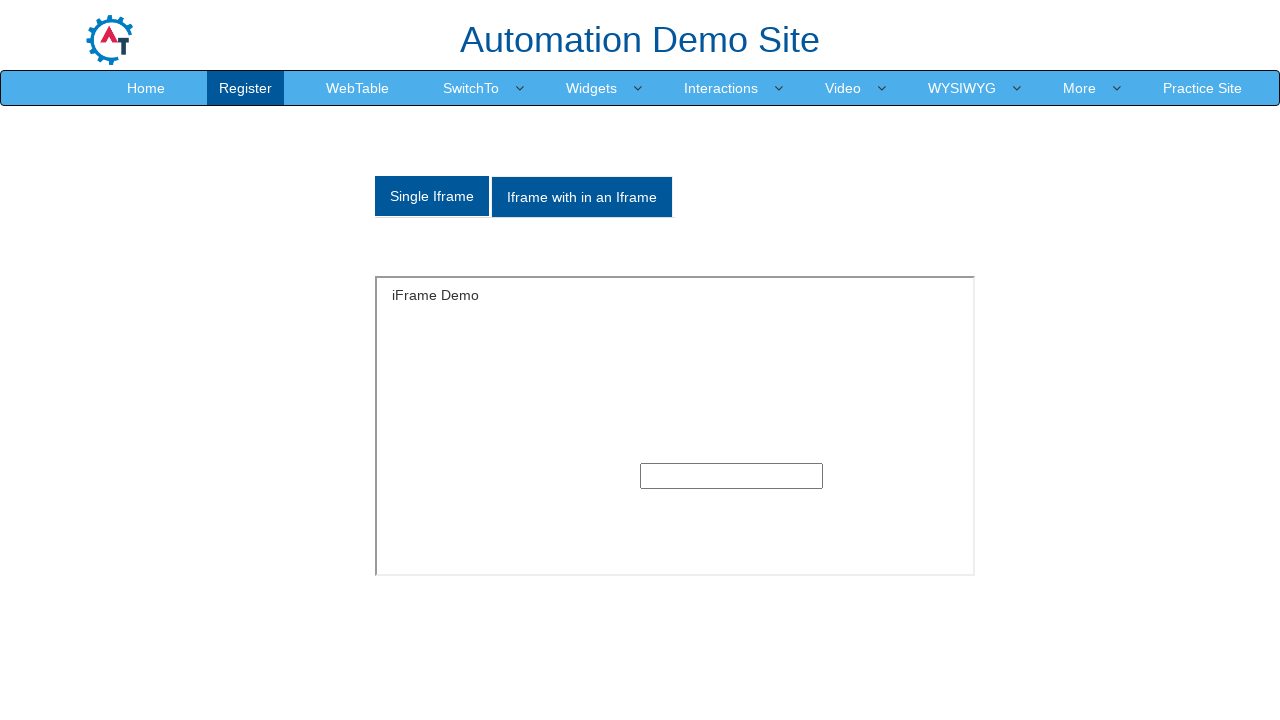